Tests dynamic loading of a hidden element by clicking Example 1 link, starting the loading process, and verifying the "Hello World!" message appears after loading completes.

Starting URL: https://the-internet.herokuapp.com/dynamic_loading

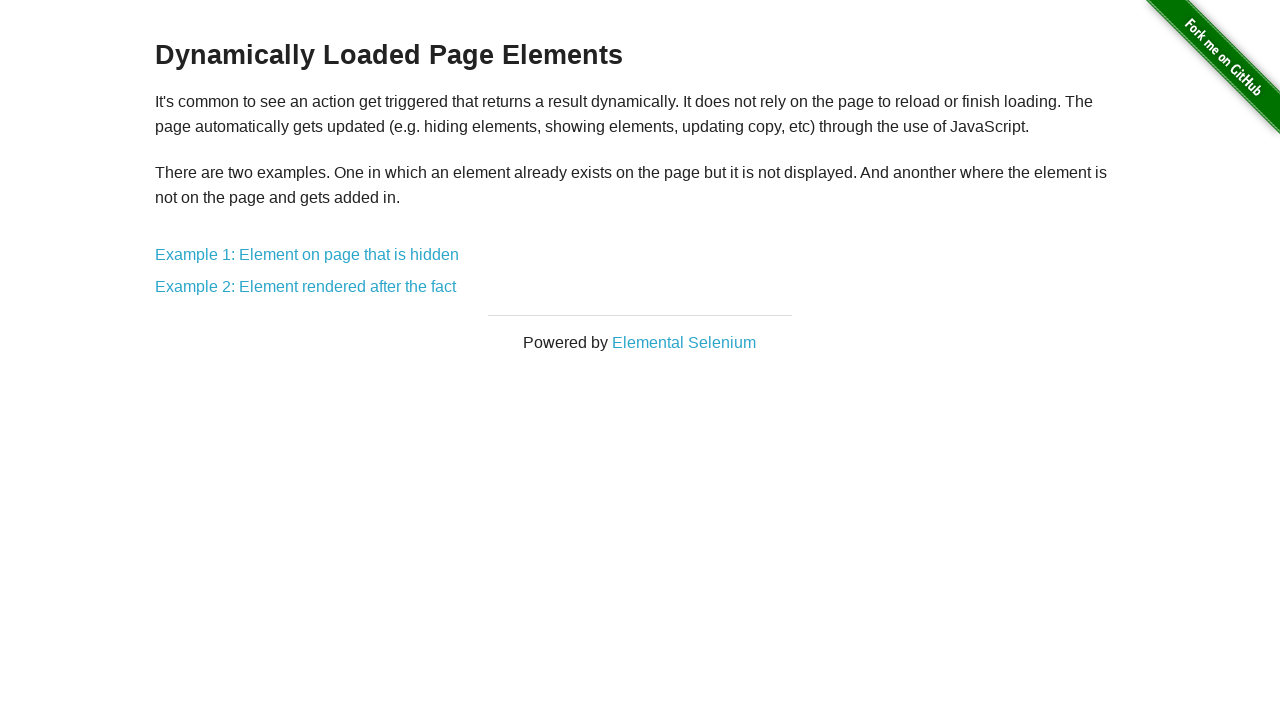

Navigated to dynamic loading page
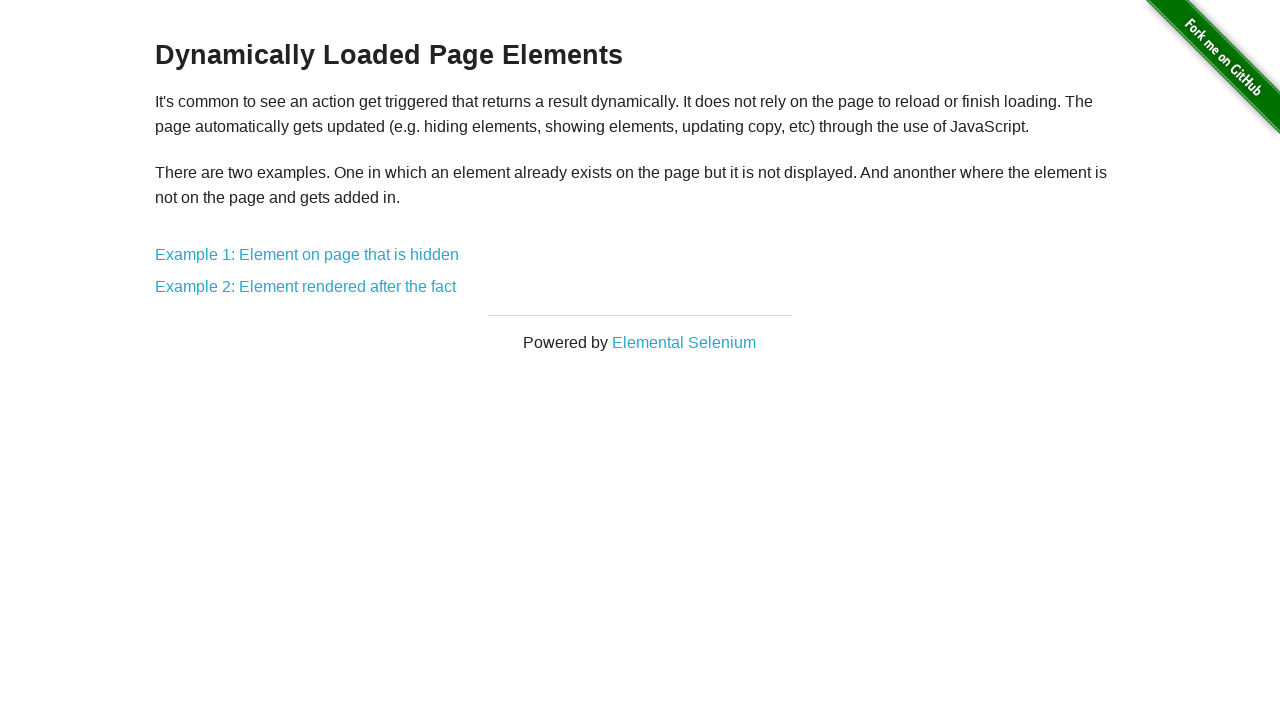

Clicked Example 1 link at (307, 255) on a[href='/dynamic_loading/1']
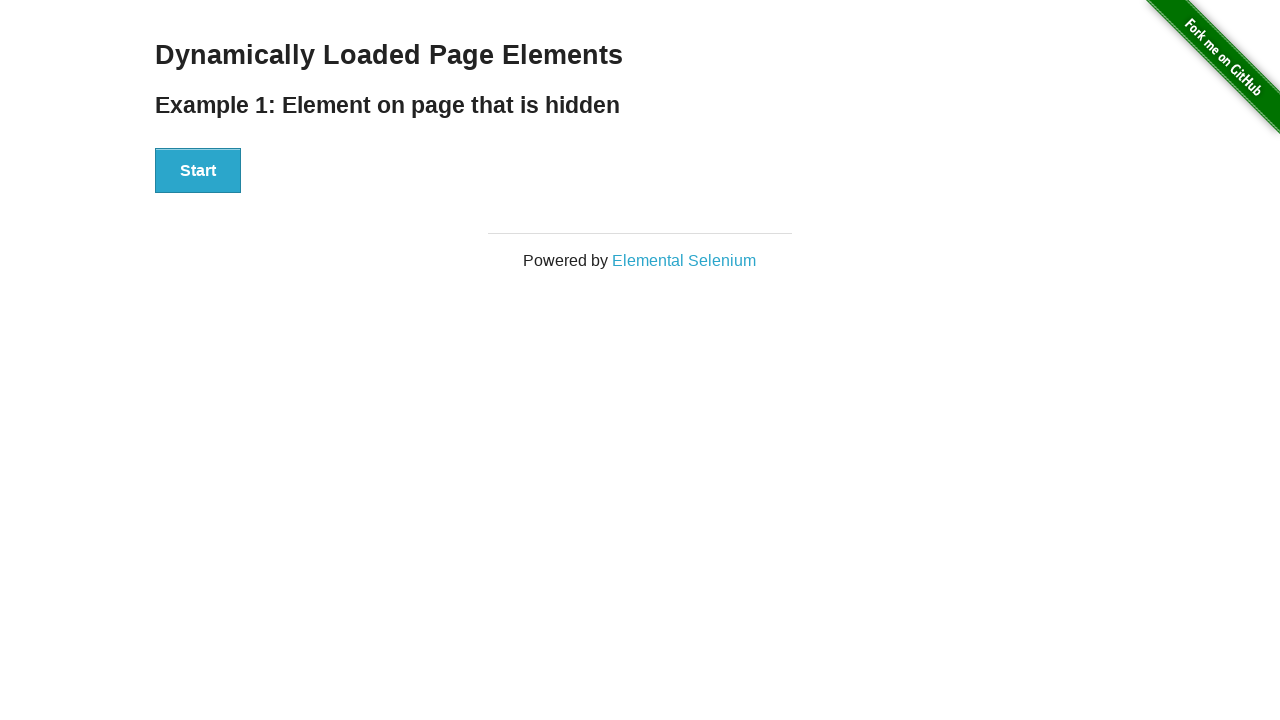

Clicked Start button to begin loading process at (198, 171) on div#start button
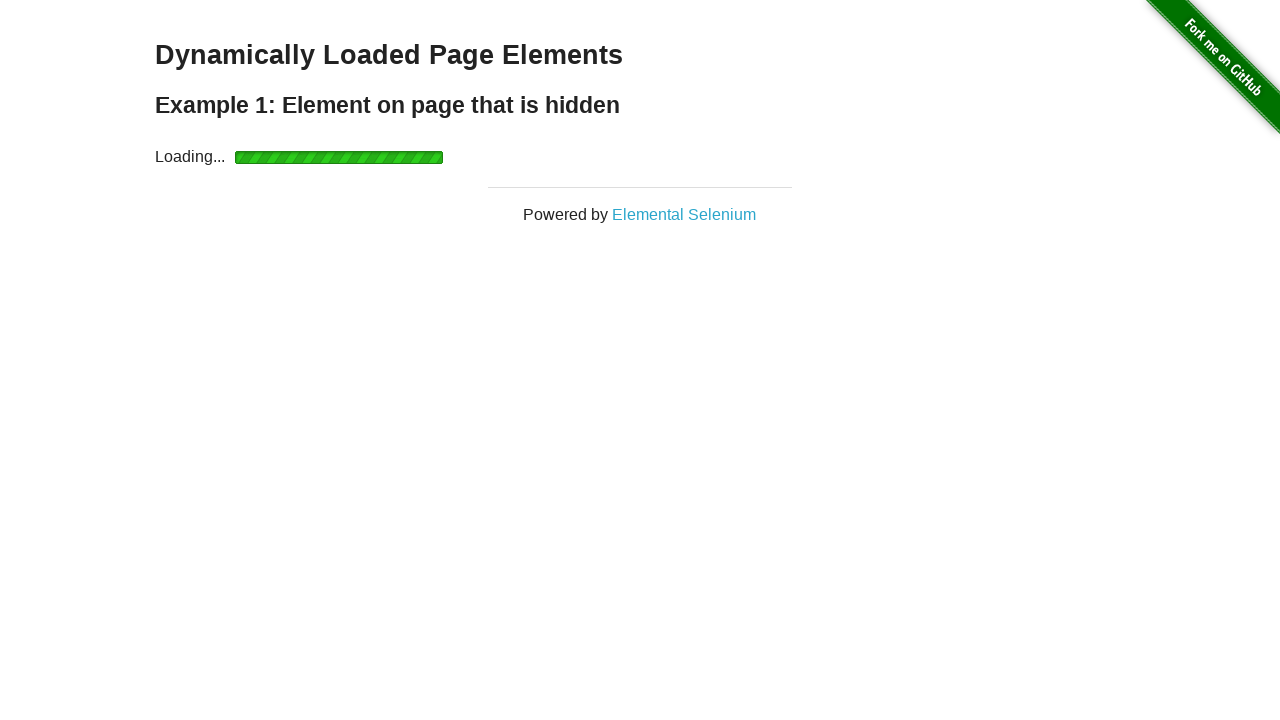

Waited for finish message to become visible after loading completed
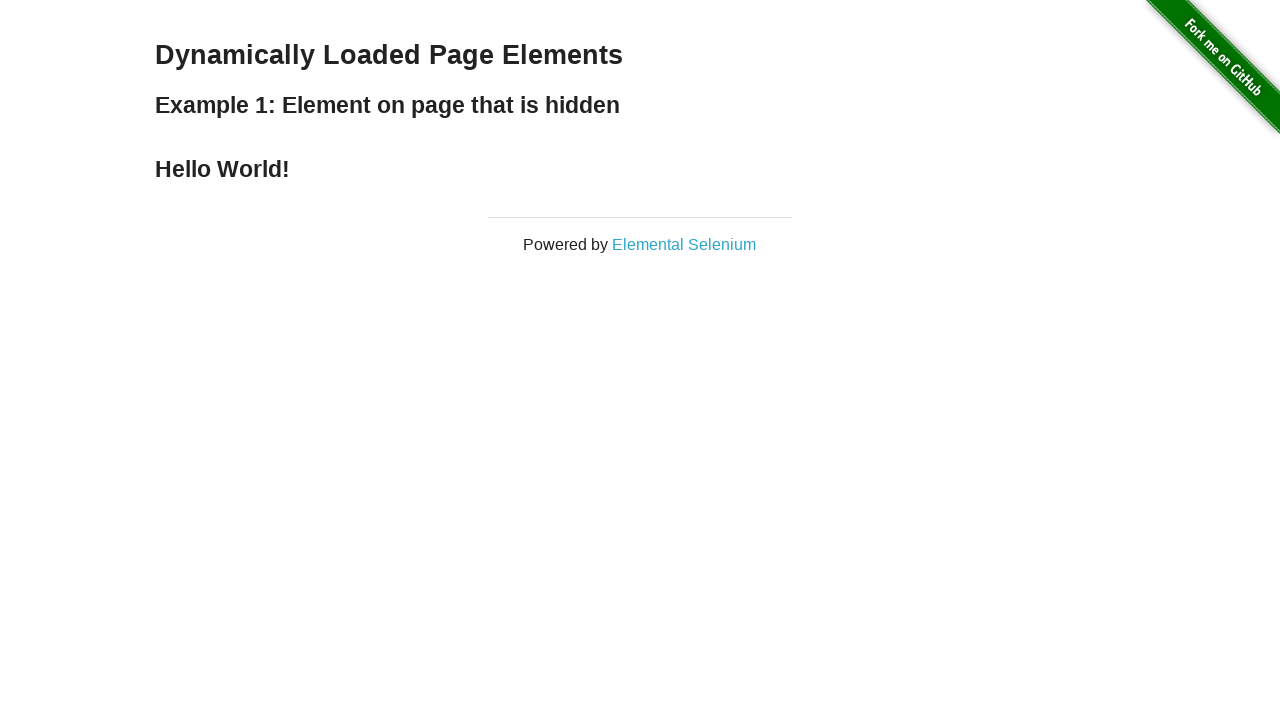

Located finish message element
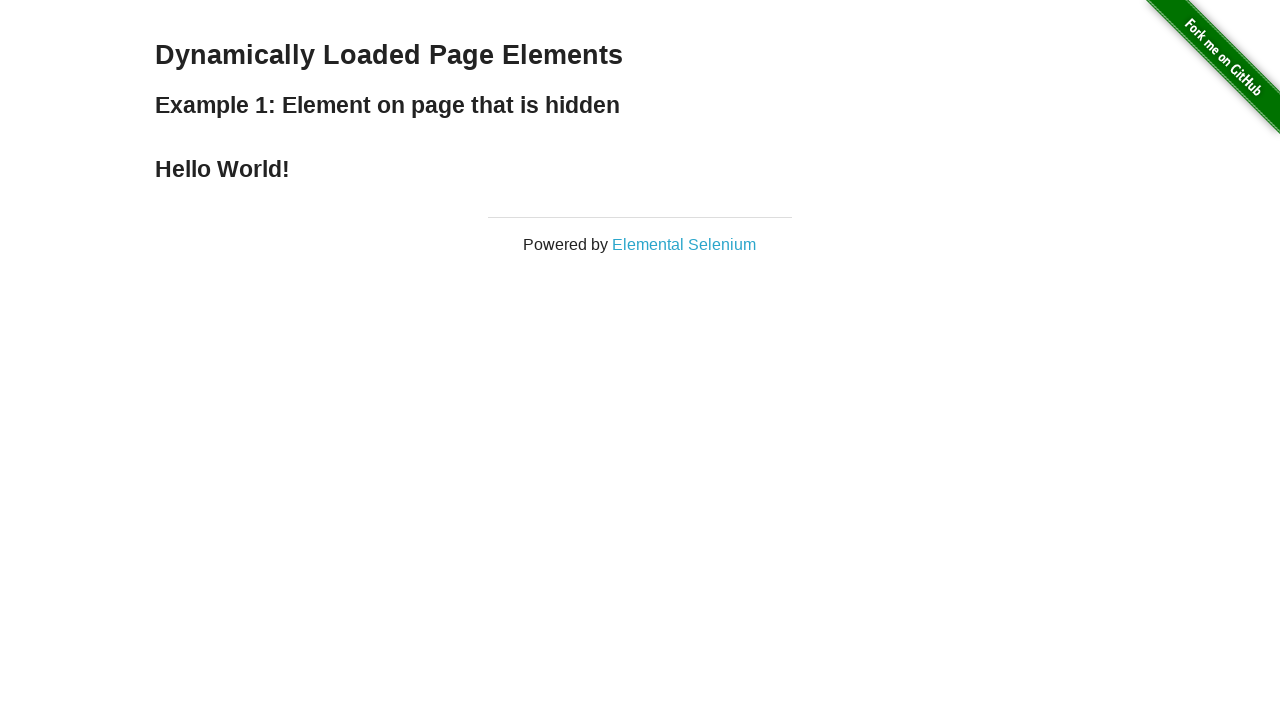

Verified finish message contains 'Hello World!' text
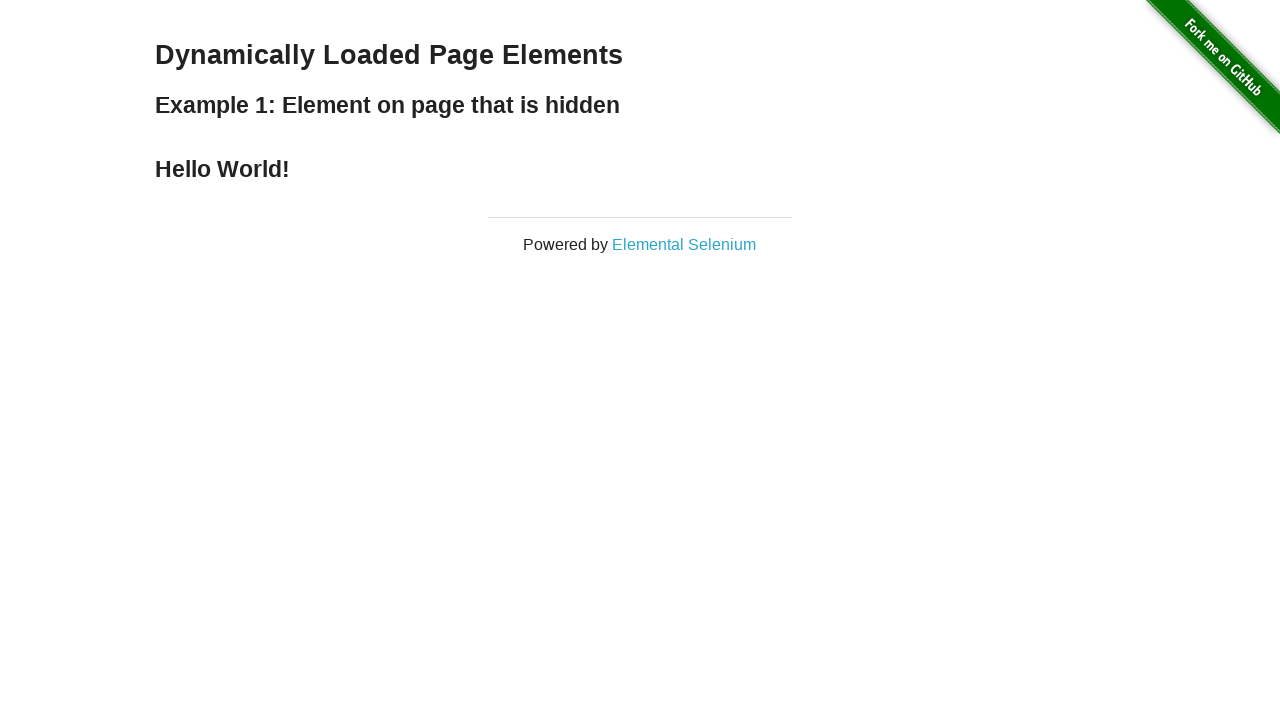

Verified finish message is visible
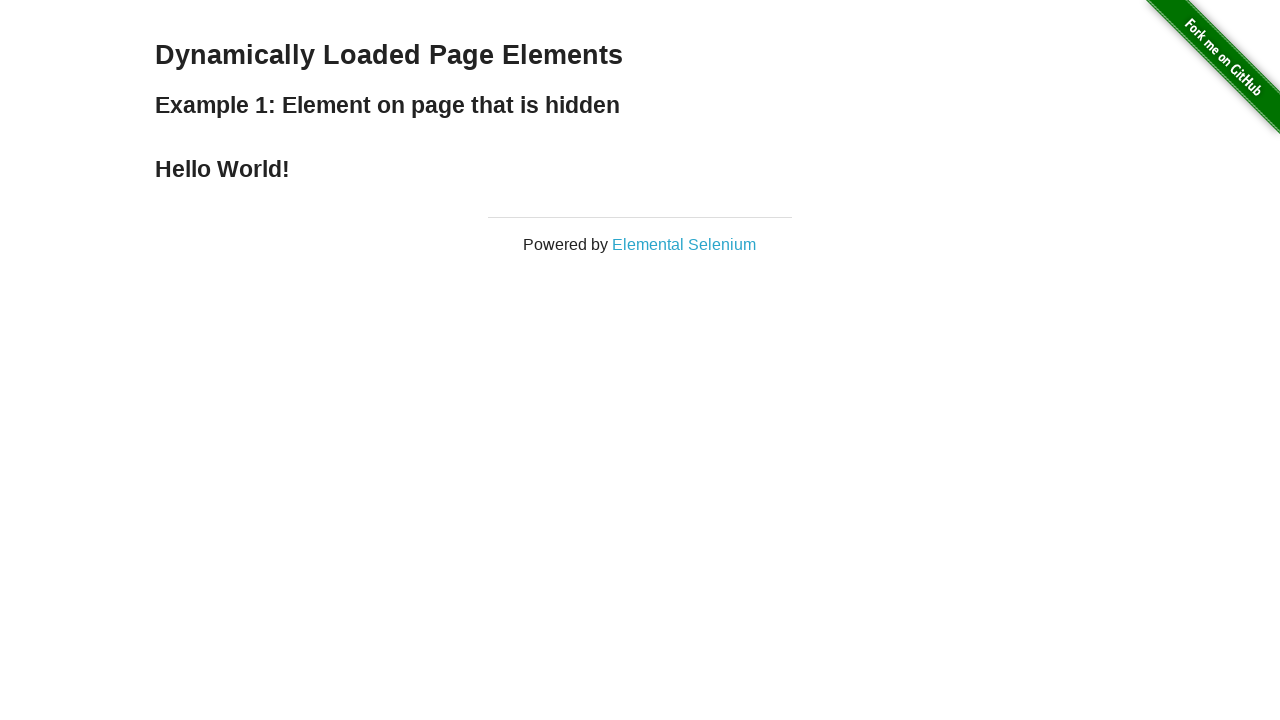

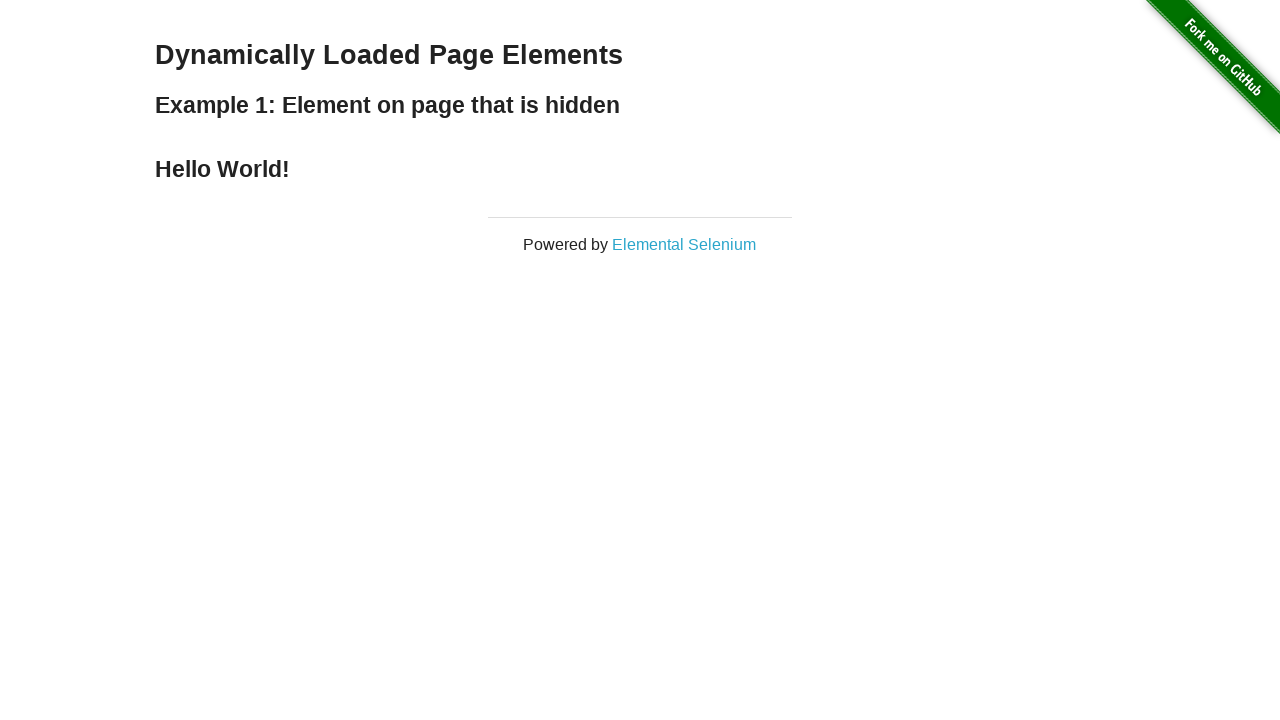